Tests adding specific vegetables (Cucumber, Brocolli, Beetroot) to cart on an e-commerce practice site by iterating through product listings and clicking "Add to cart" for matching items

Starting URL: https://rahulshettyacademy.com/seleniumPractise/

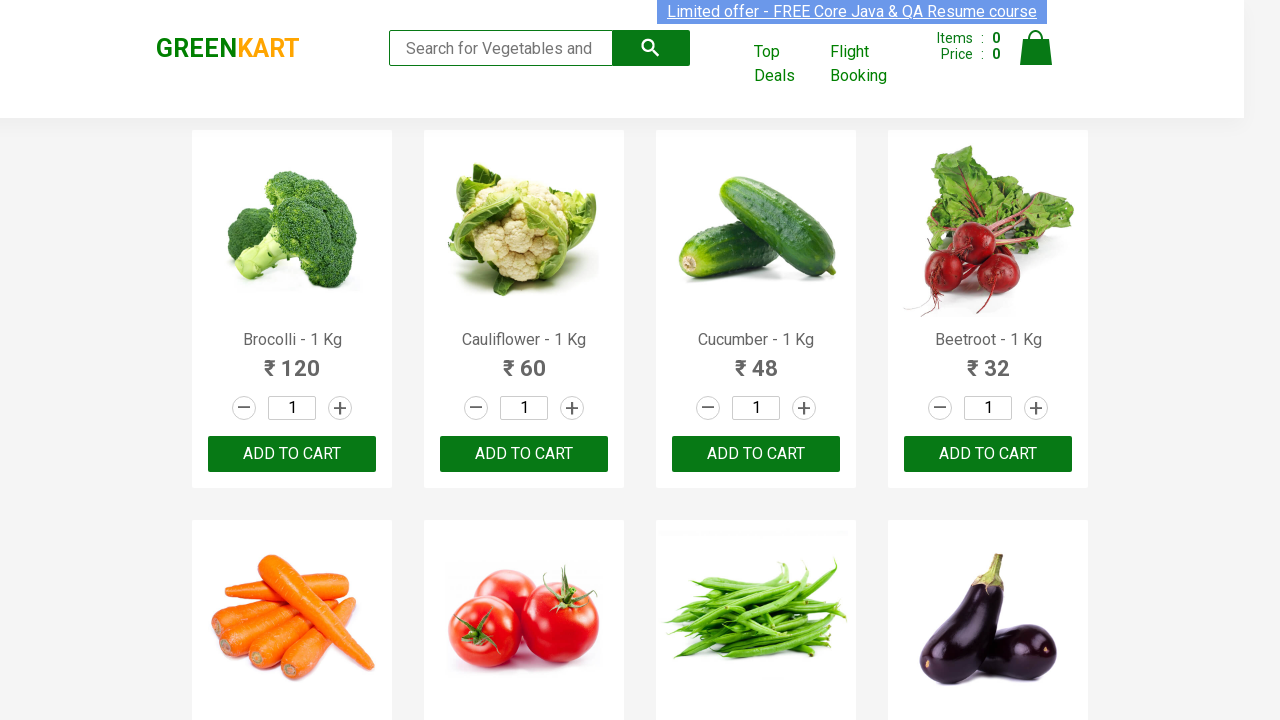

Waited for product listings to load
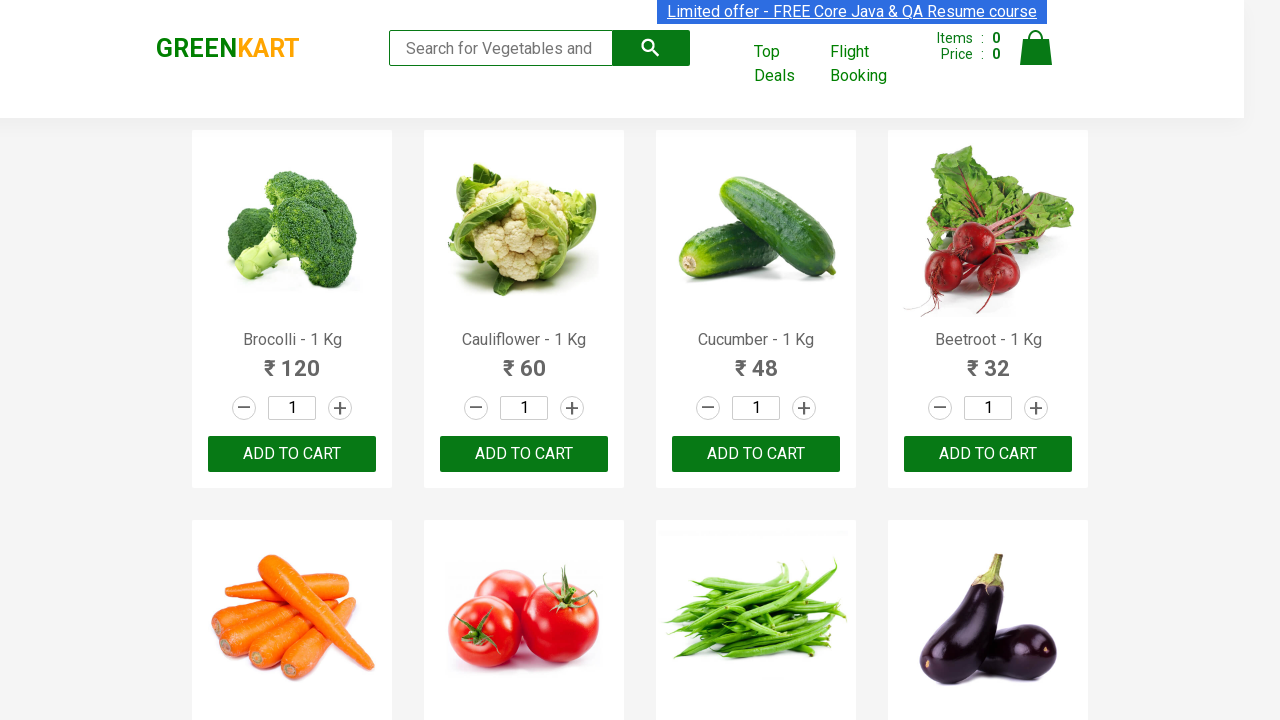

Retrieved all product name elements from the page
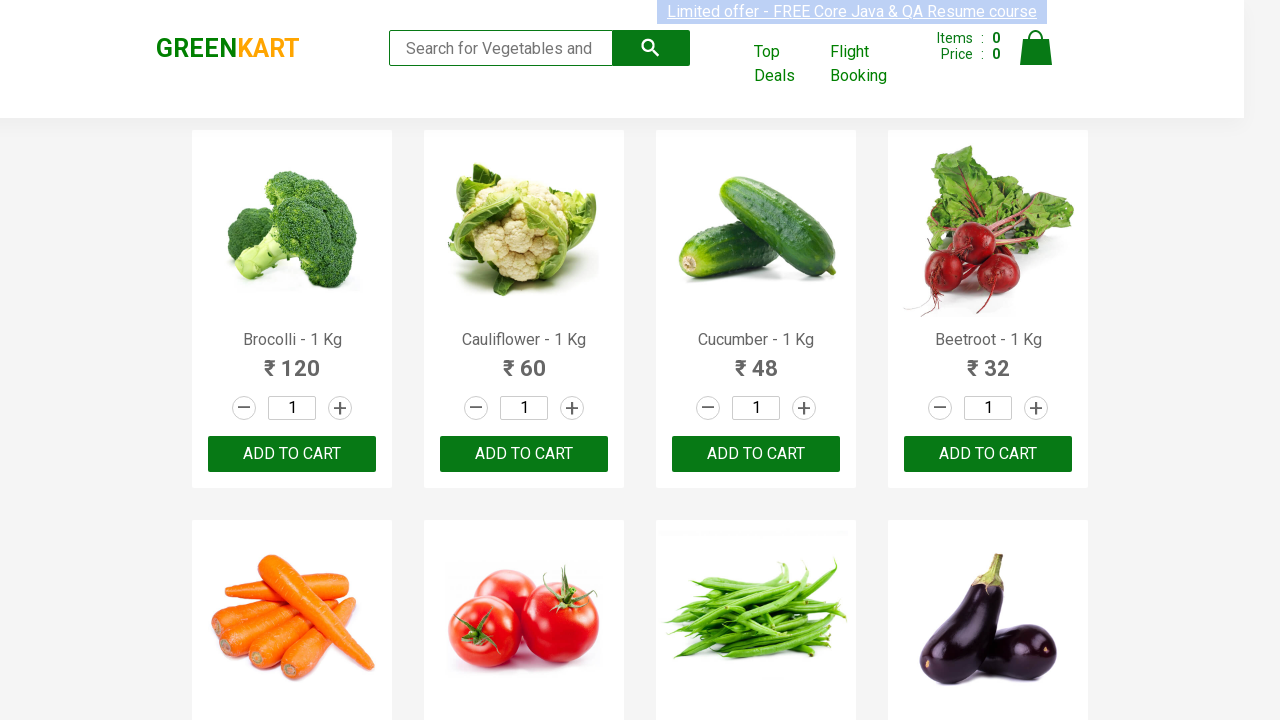

Added 'Brocolli' to cart at (292, 454) on xpath=//div[@class='product-action']/button >> nth=0
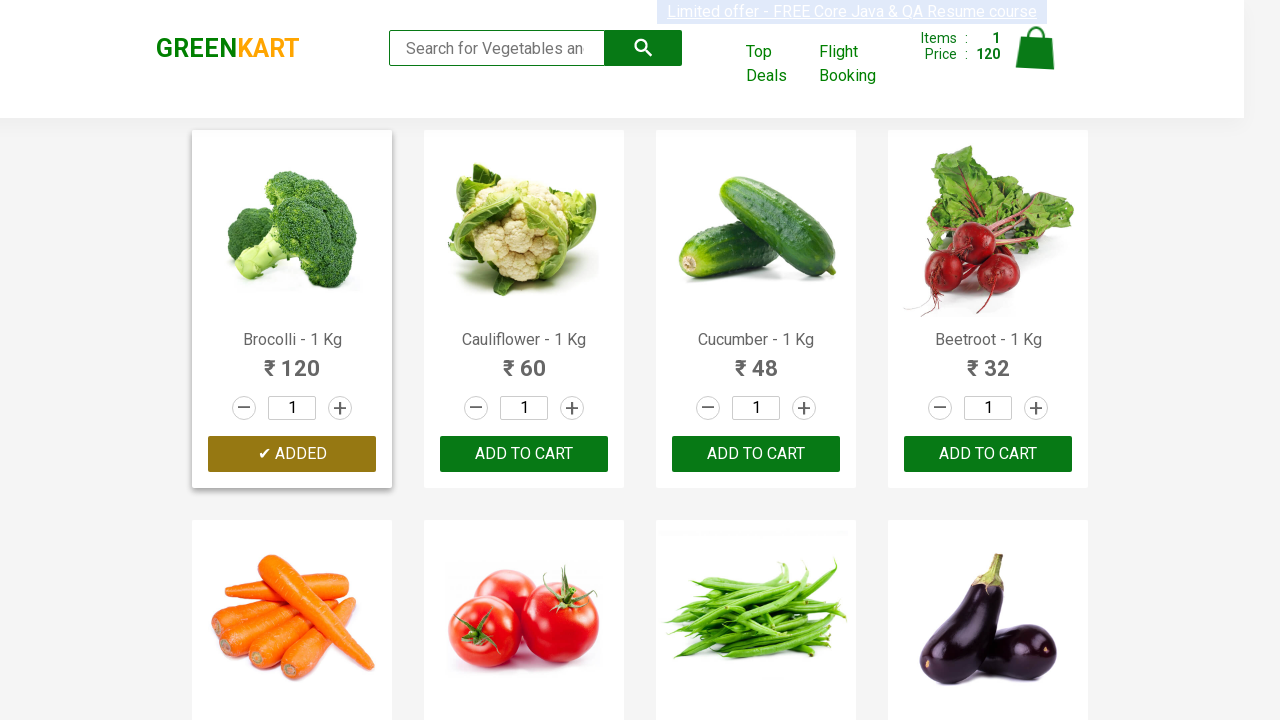

Added 'Cucumber' to cart at (756, 454) on xpath=//div[@class='product-action']/button >> nth=2
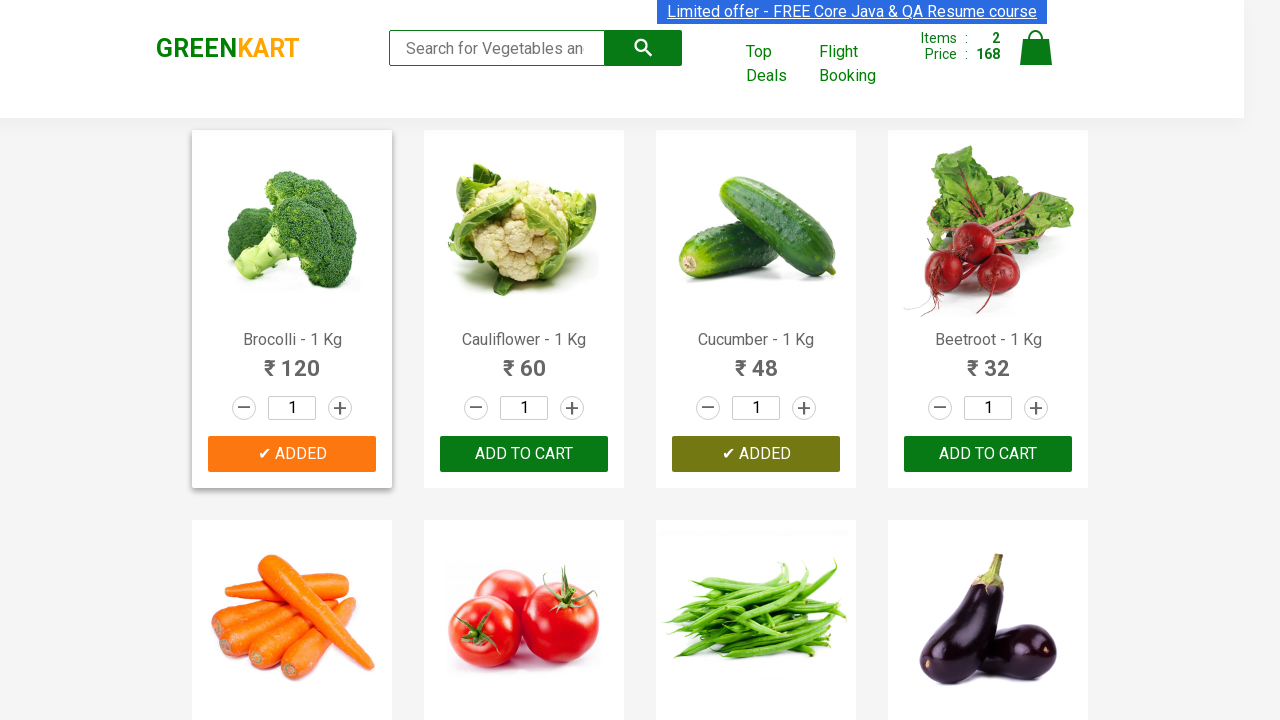

Added 'Beetroot' to cart at (988, 454) on xpath=//div[@class='product-action']/button >> nth=3
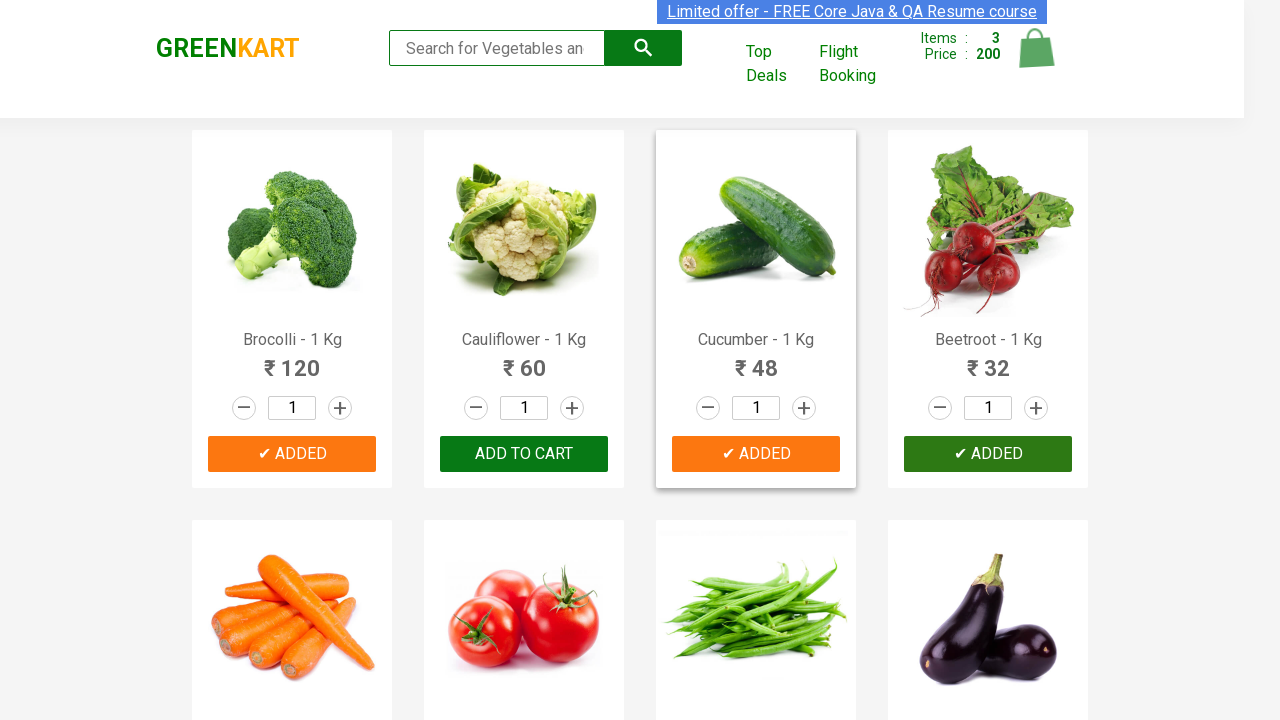

All required vegetables (Cucumber, Brocolli, Beetroot) have been added to cart
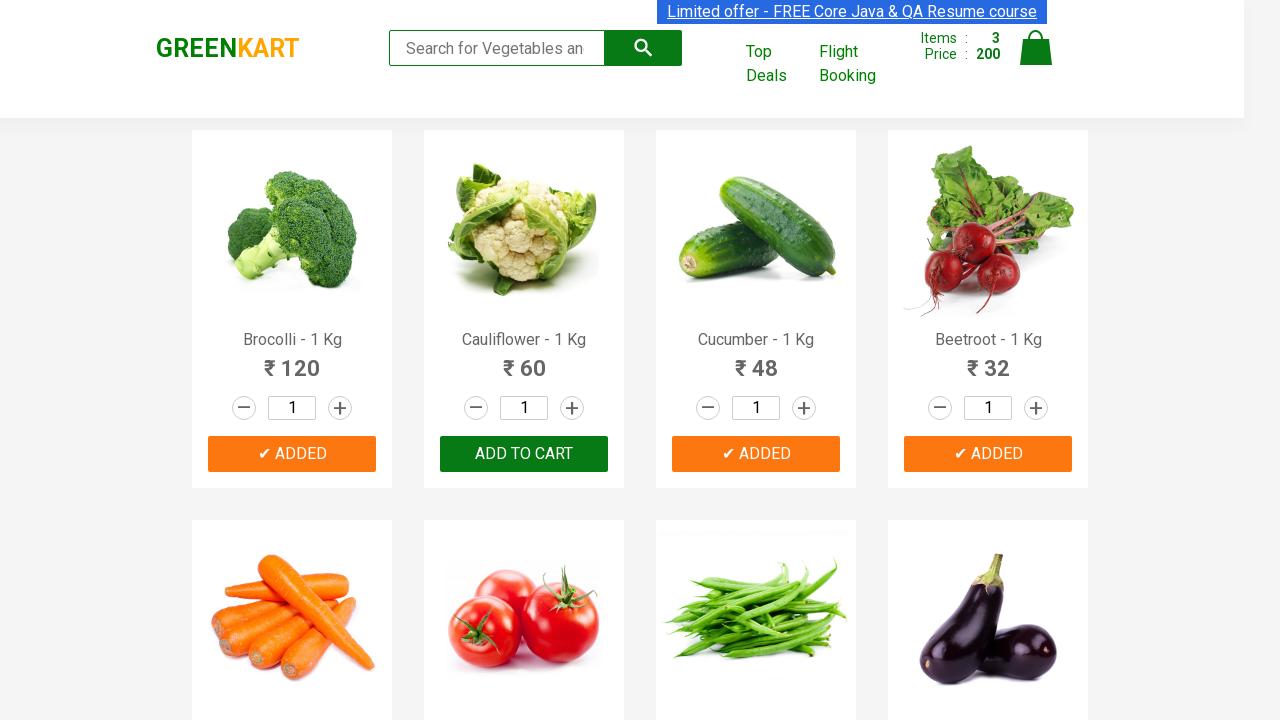

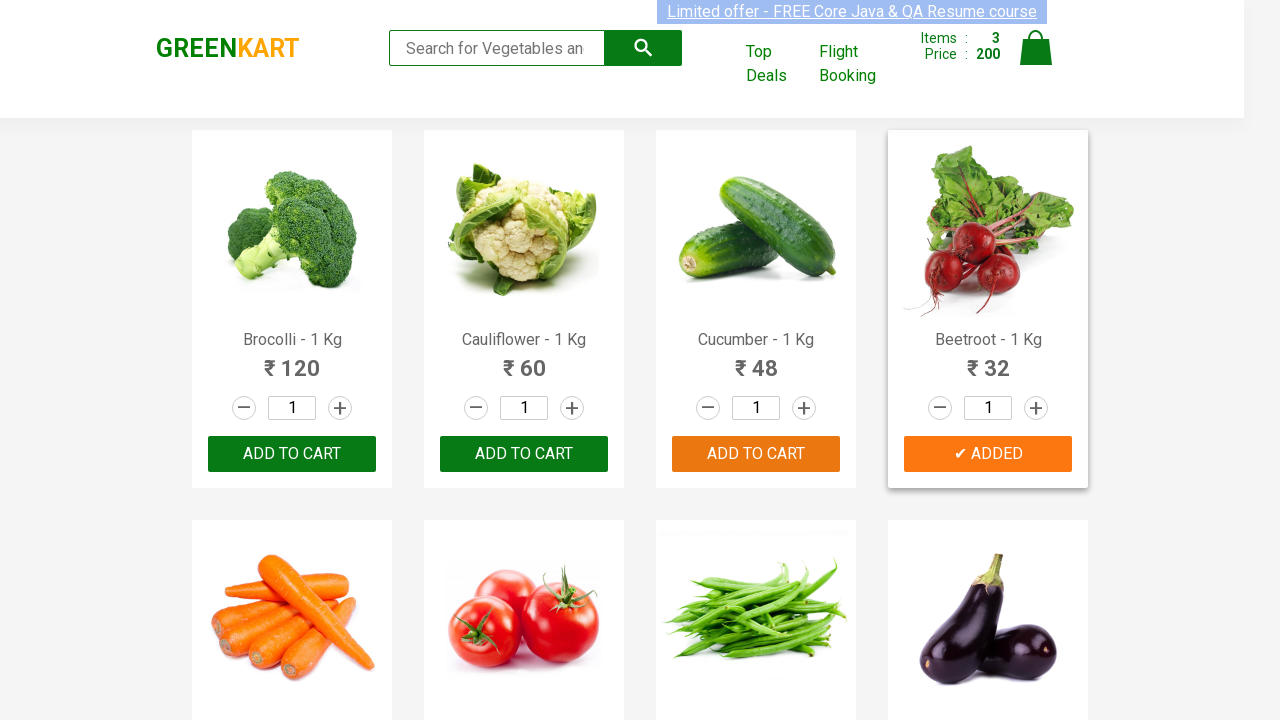